Tests fluent wait functionality by clicking a start button and waiting for dynamically loaded content to appear

Starting URL: https://the-internet.herokuapp.com/dynamic_loading/1

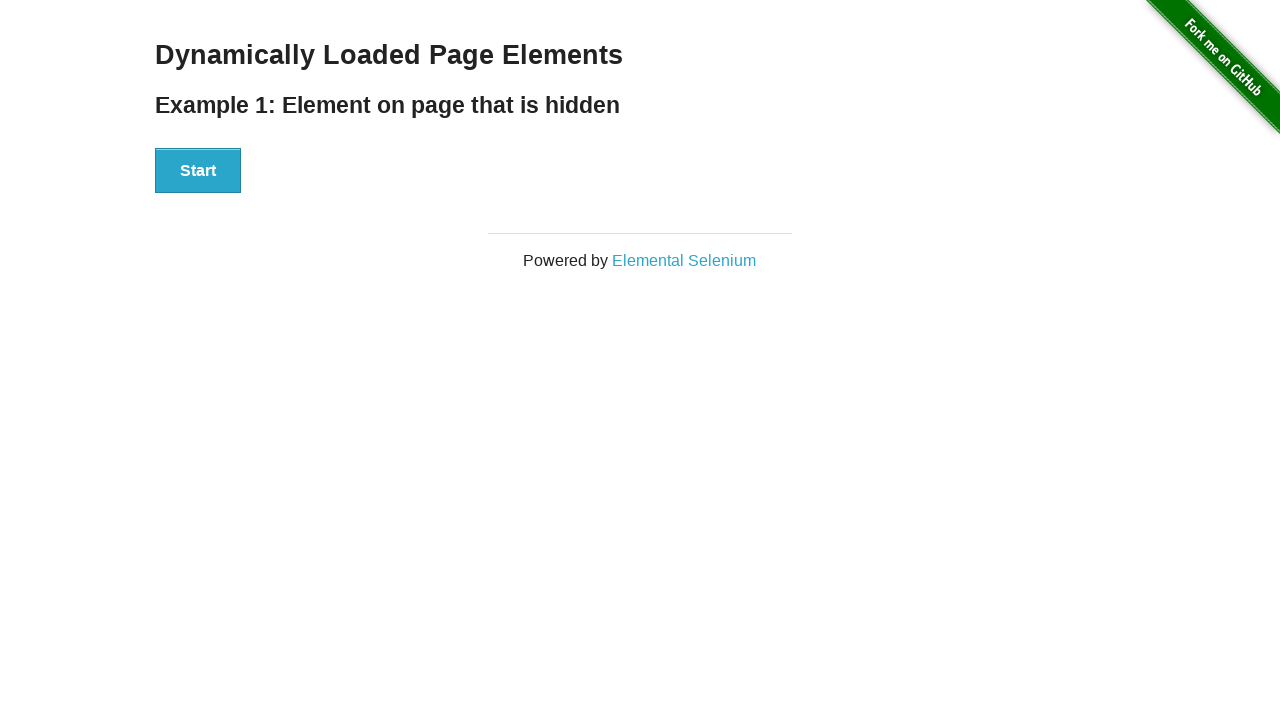

Navigated to dynamic loading page
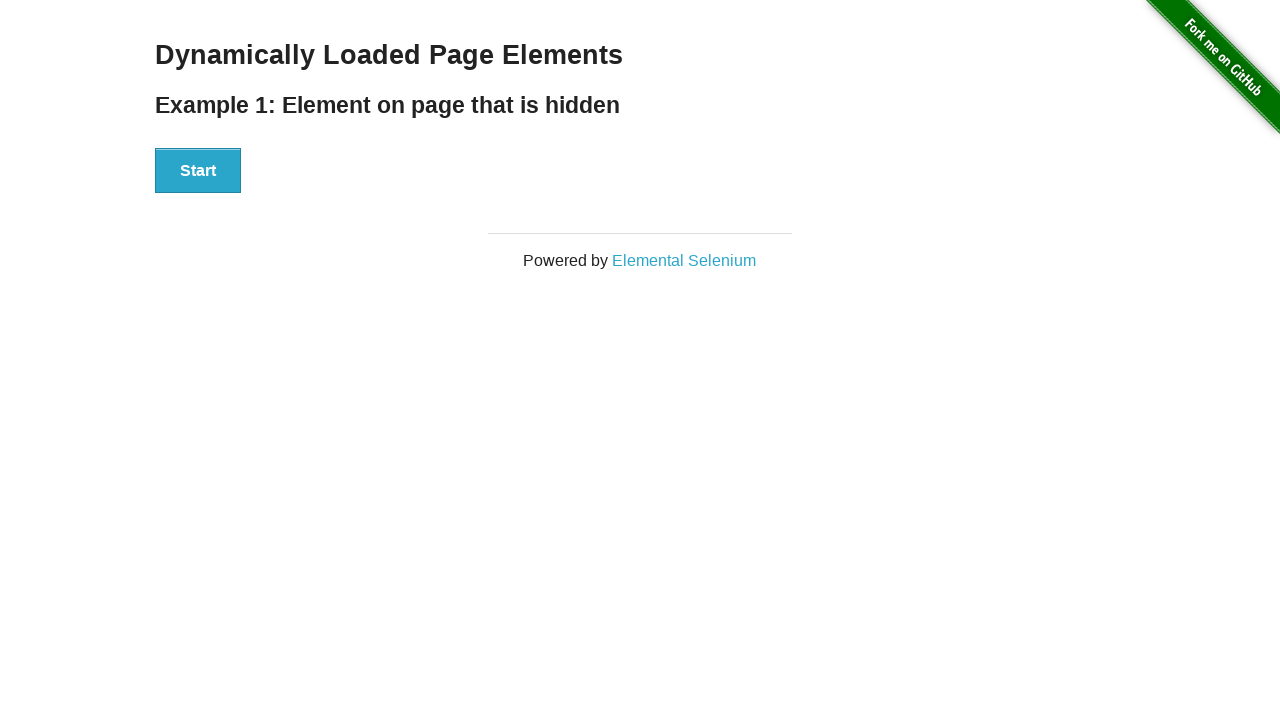

Clicked the start button at (198, 171) on div#start button
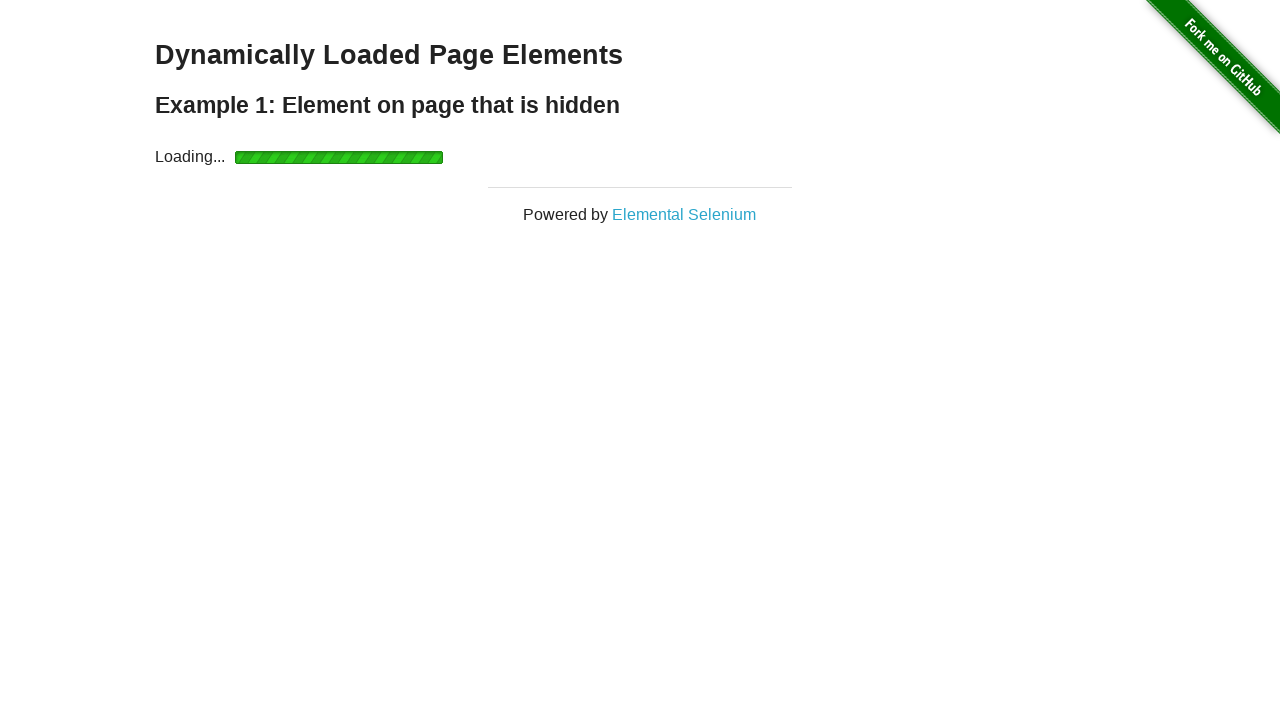

Dynamically loaded content appeared - finish text is now visible
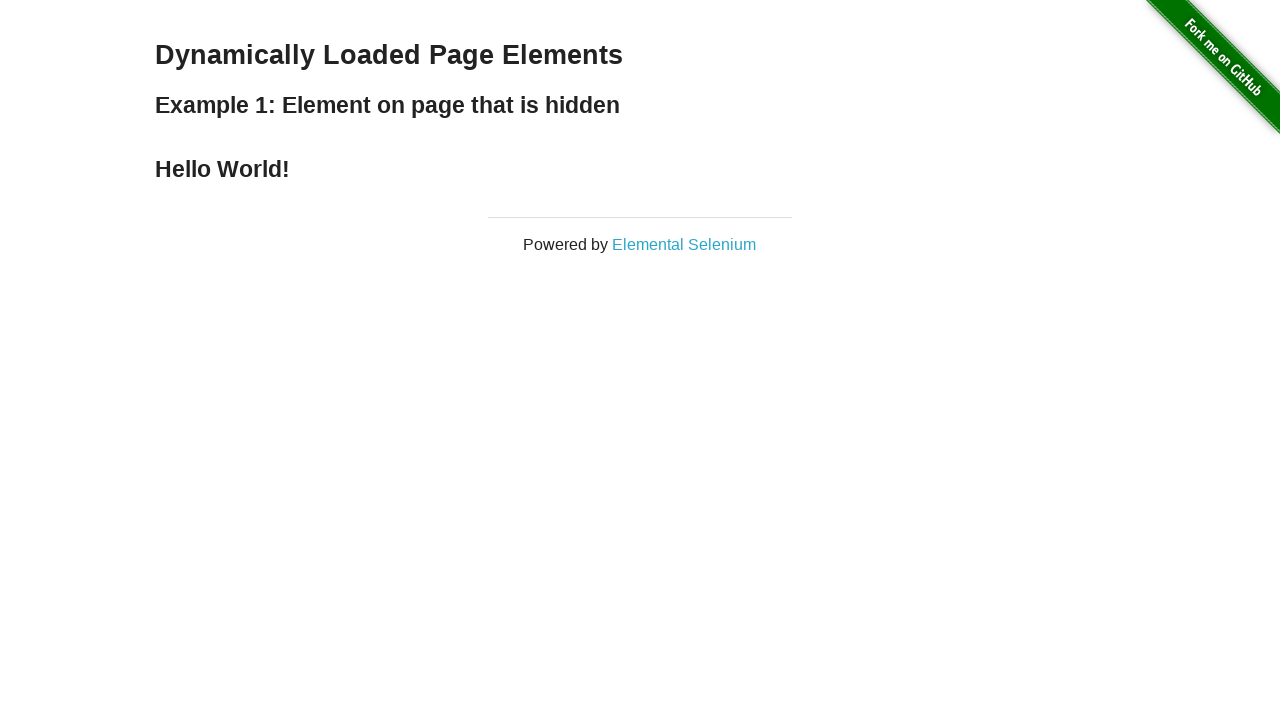

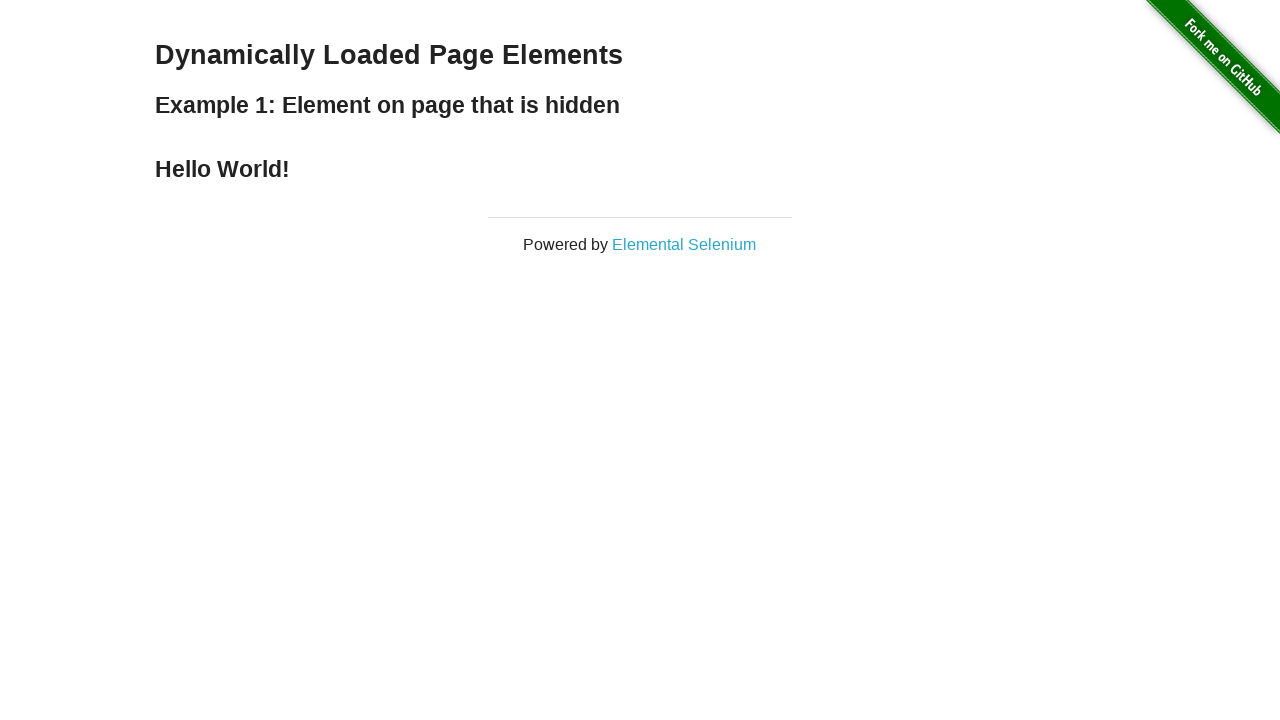